Tests drag and drop functionality on an EMI calculator by adjusting loan amount, interest rate, and loan term sliders using mouse drag operations.

Starting URL: https://emicalculator.net/

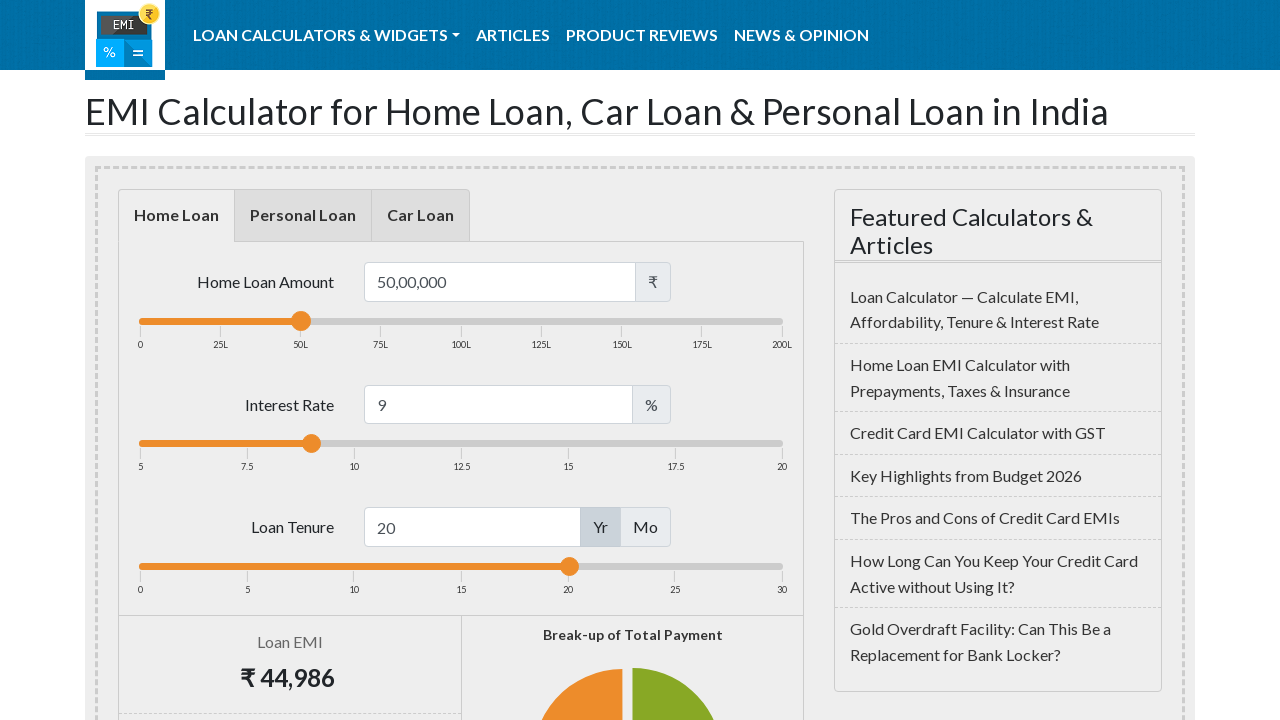

Waited for loan amount slider to load
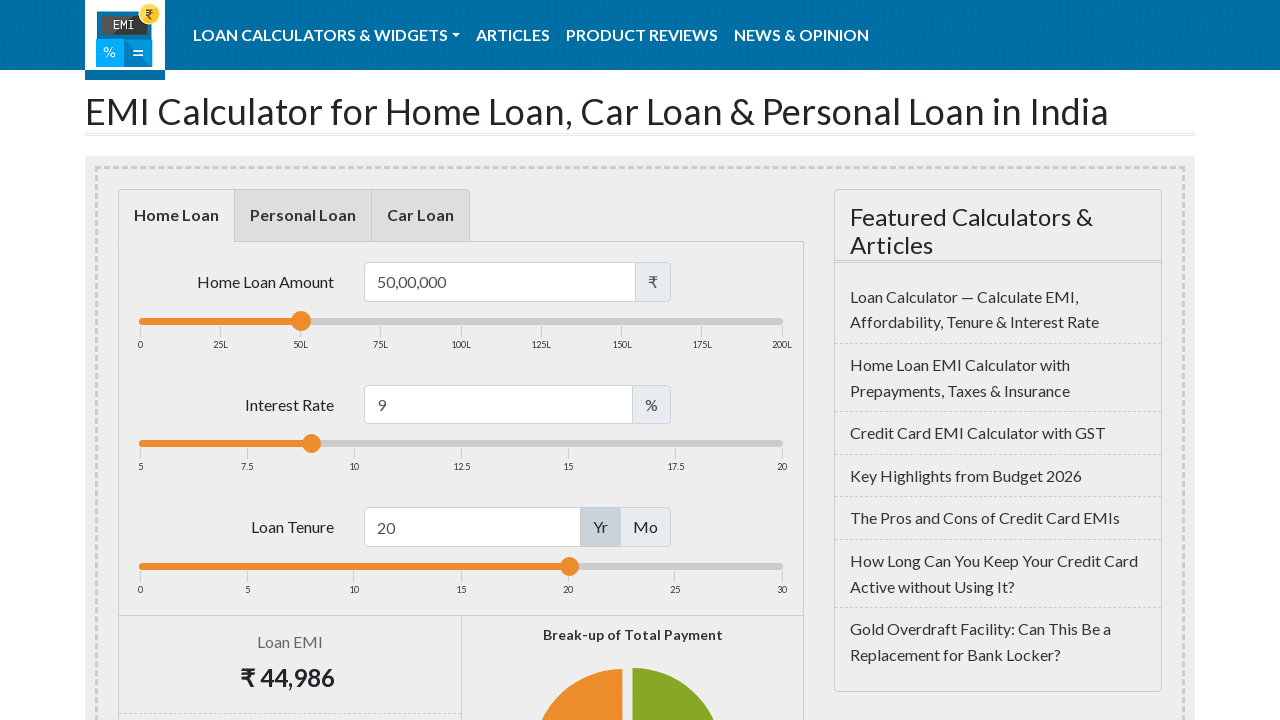

Located loan amount slider handle element
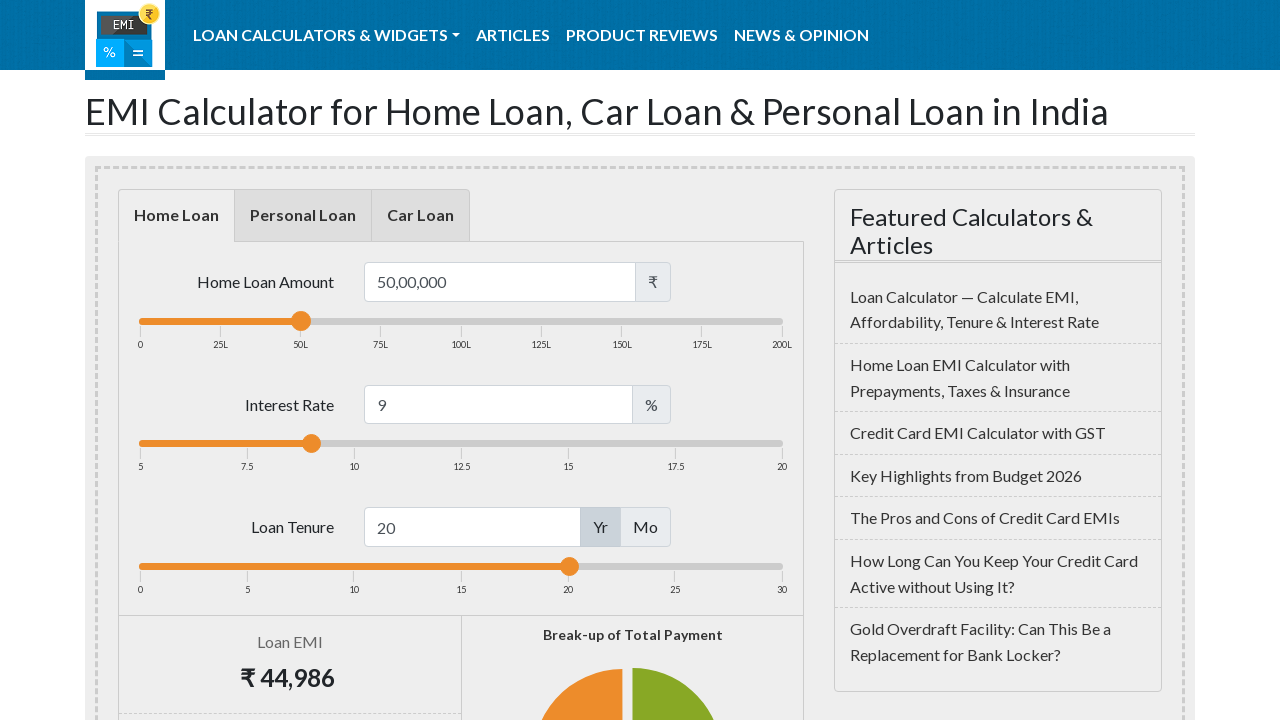

Dragged loan amount slider to the right to increase loan amount at (372, 312)
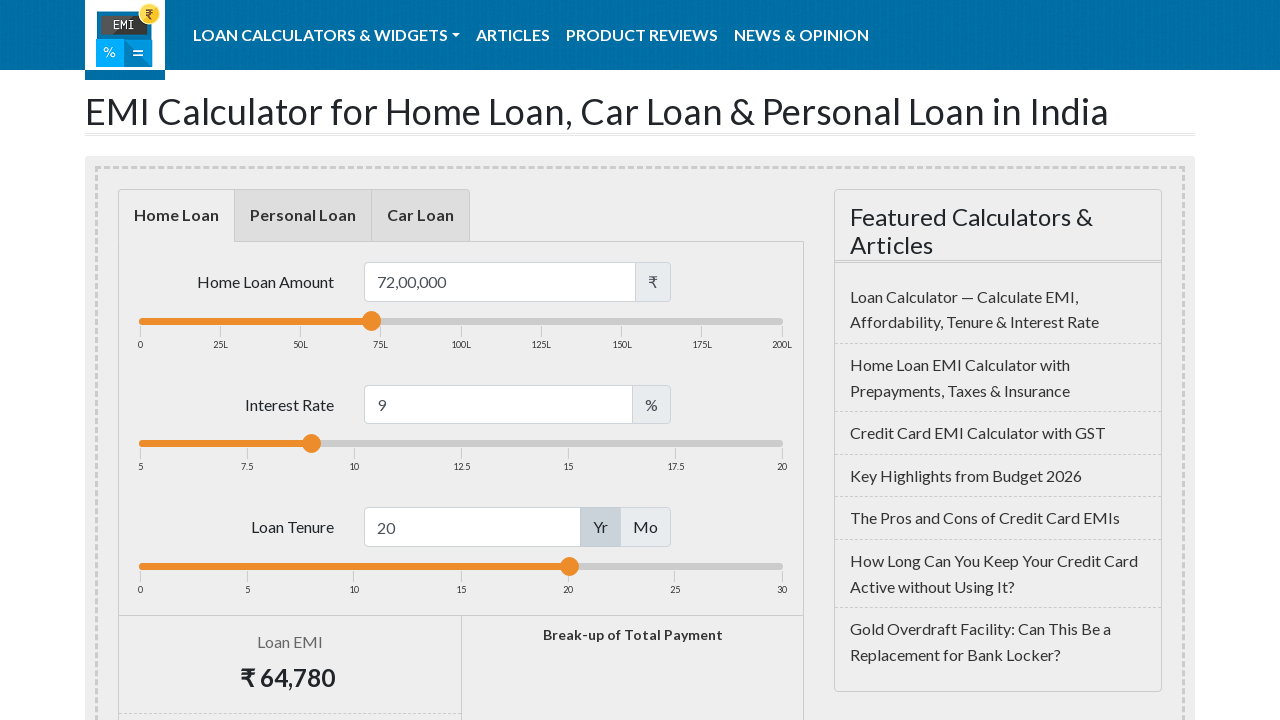

Located loan interest slider handle element
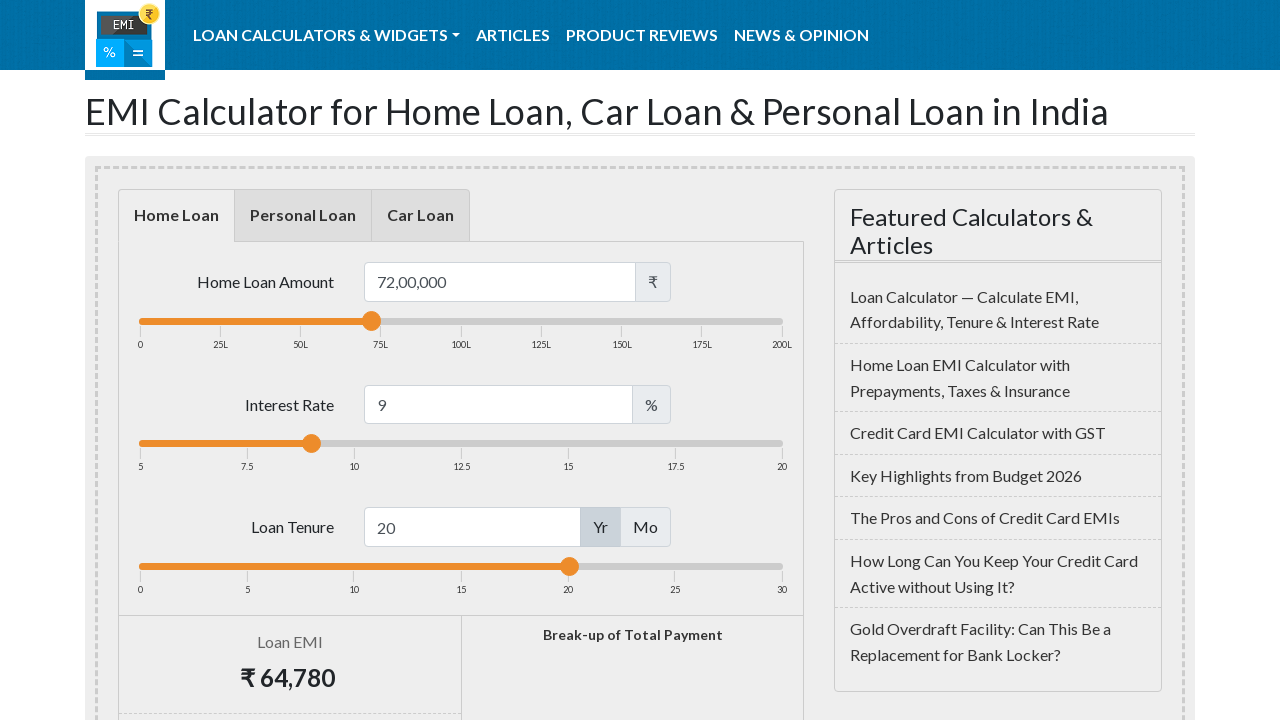

Dragged loan interest slider to the right to increase interest rate at (463, 435)
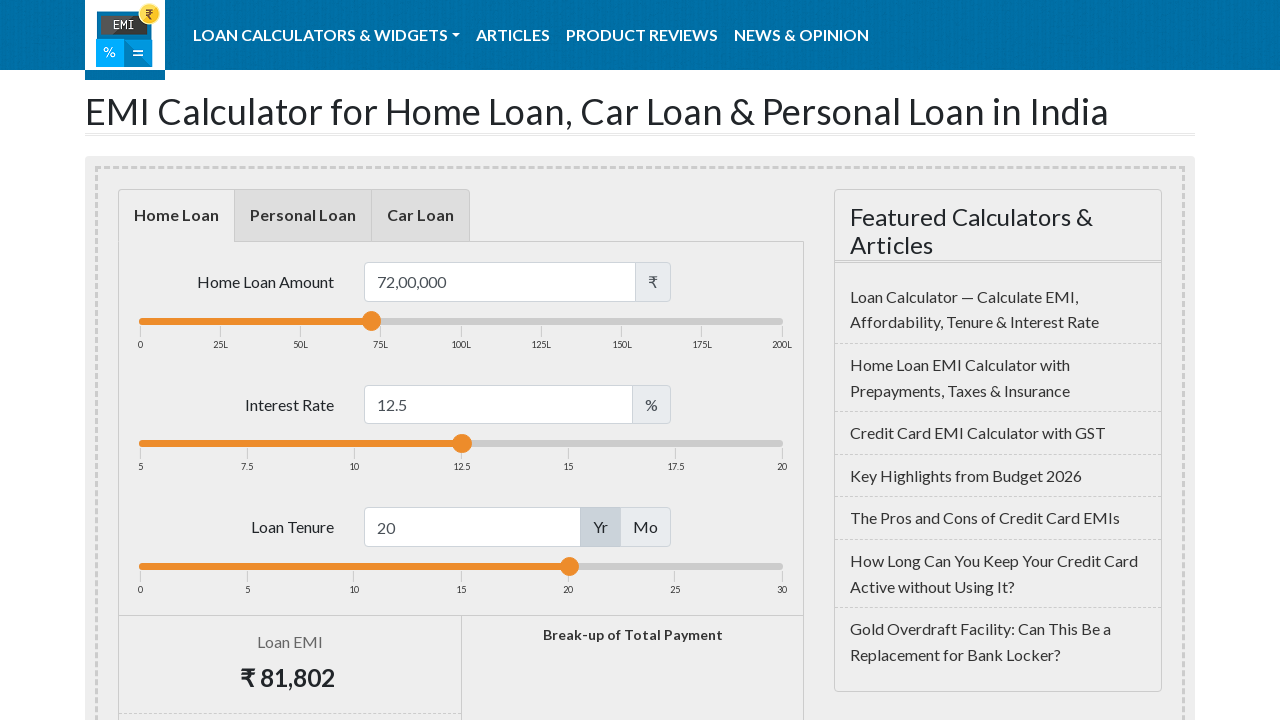

Located loan term slider handle element
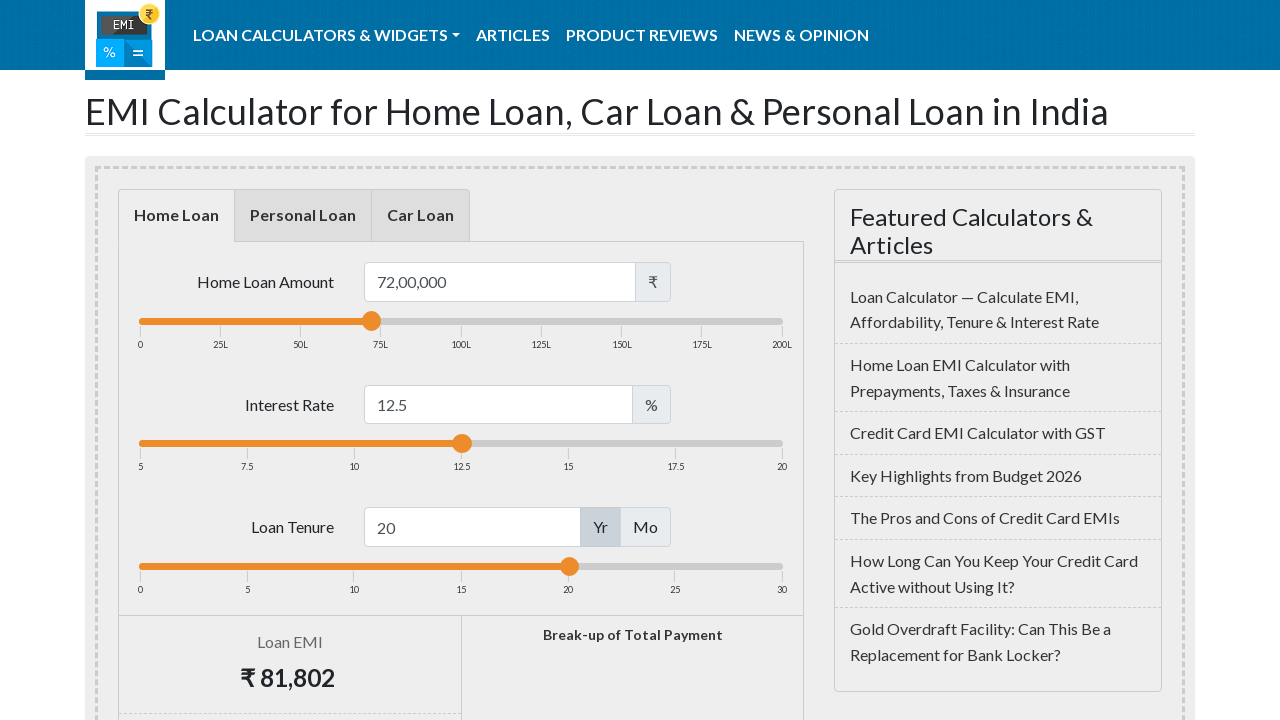

Dragged loan term slider to the left to decrease loan term at (451, 558)
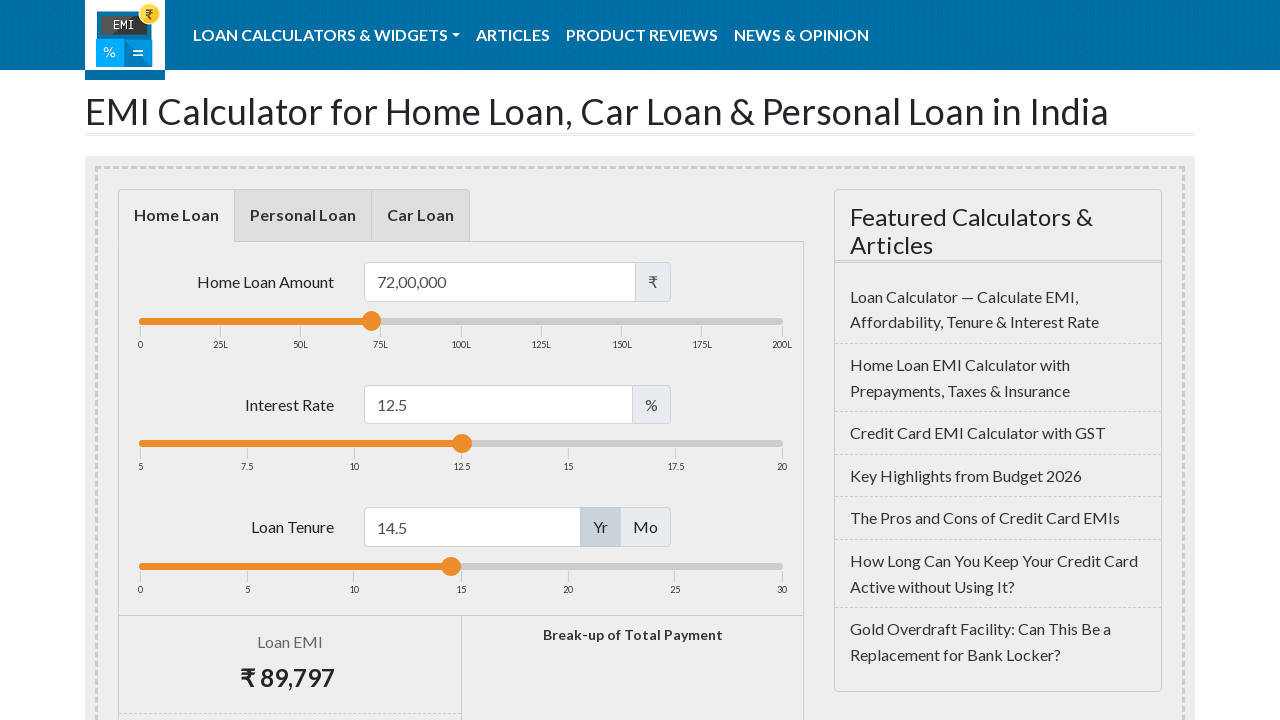

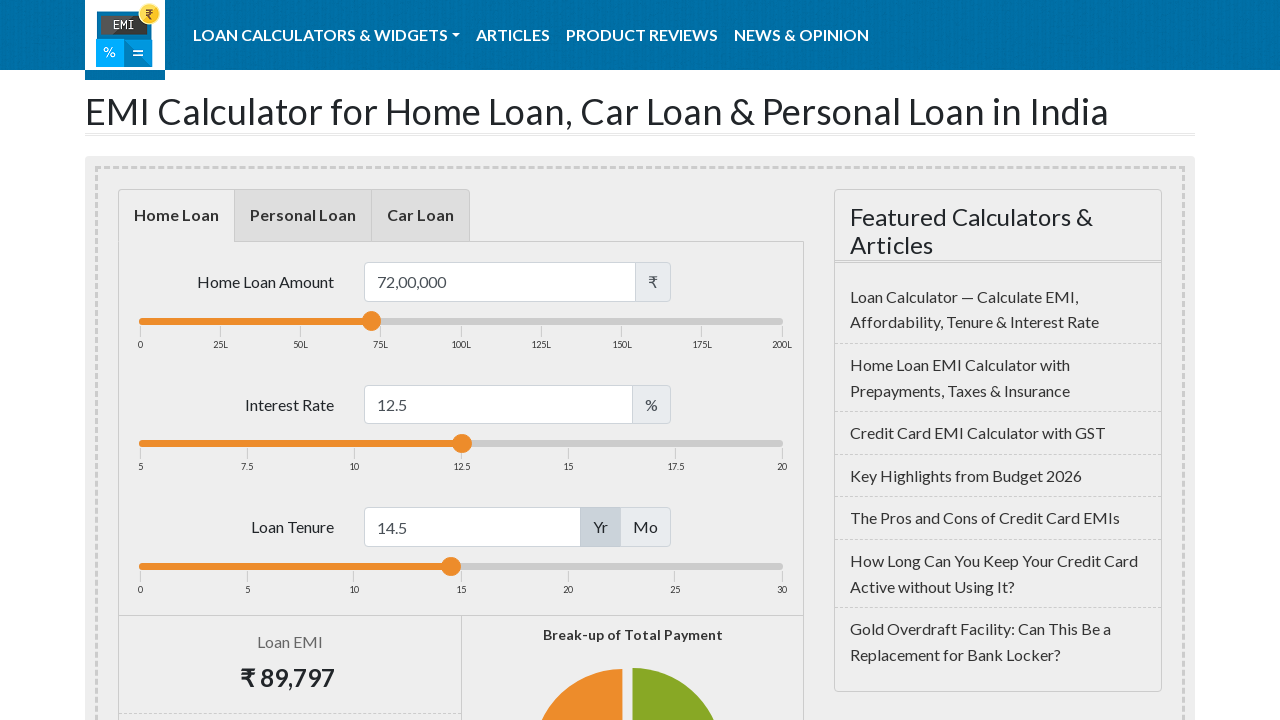